Tests the IHG Rewards Club enrollment form by filling in first name, last name, and email fields on the registration page.

Starting URL: https://www.ihg.com/rewardsclub/us/en/enrollment/join

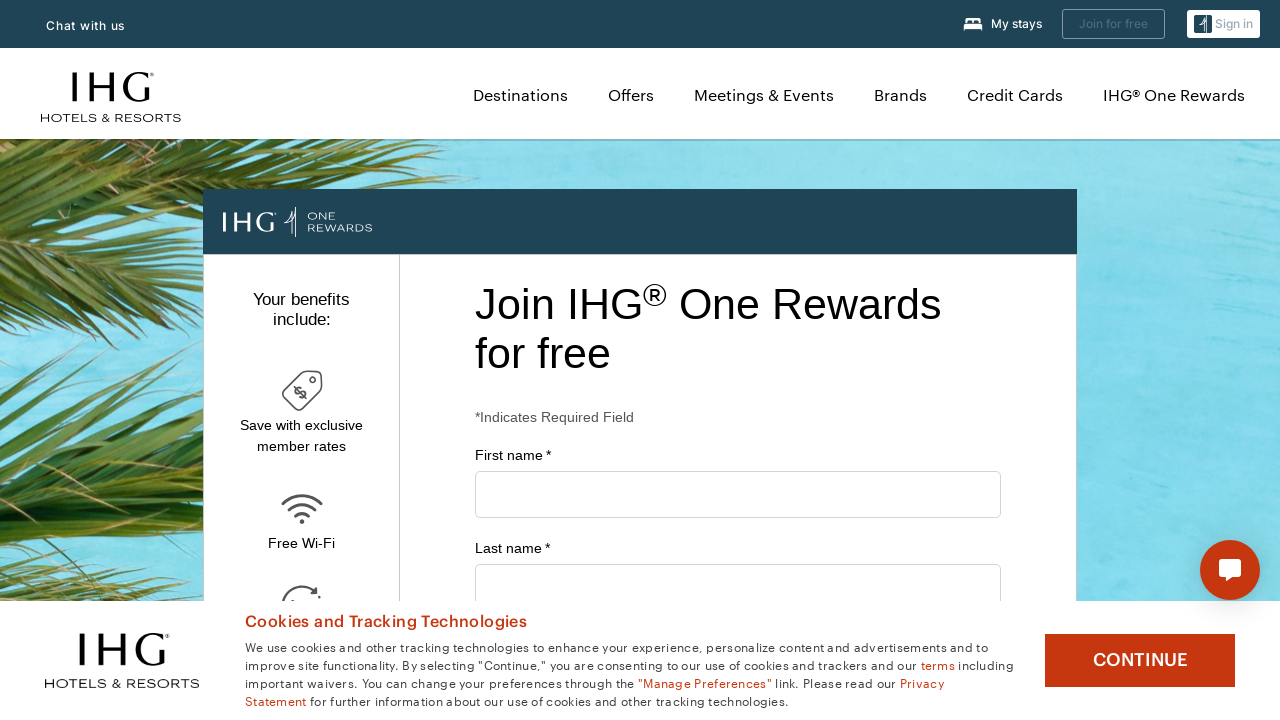

Filled first name field with 'Marcus' on #firstName
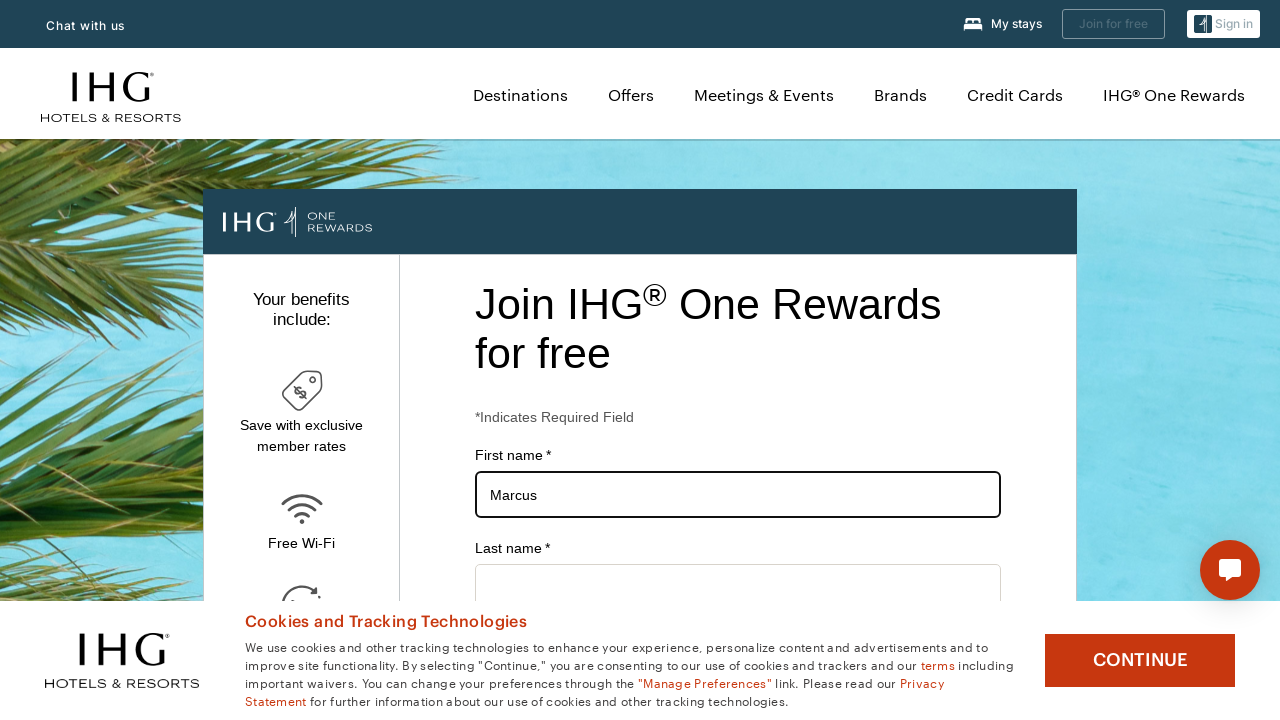

Filled last name field with 'Thompson' on #lastName
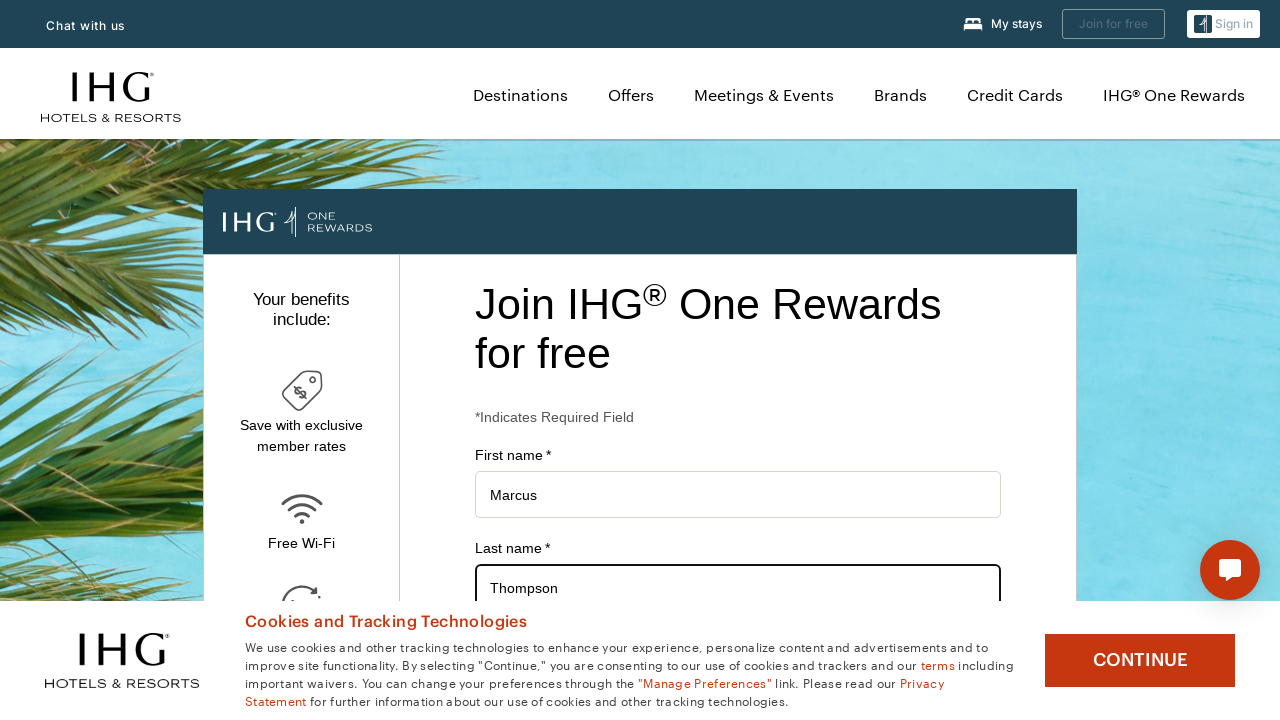

Filled email field with 'mthompson2024@testmail.com' on #email
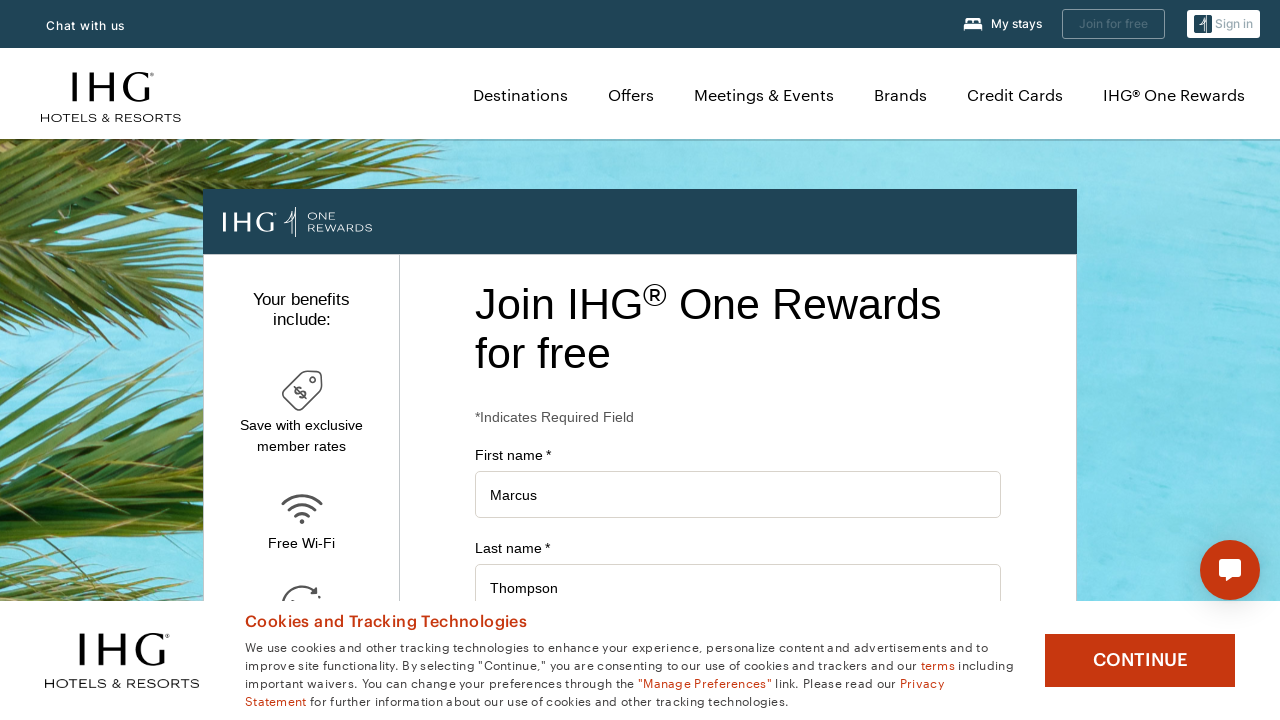

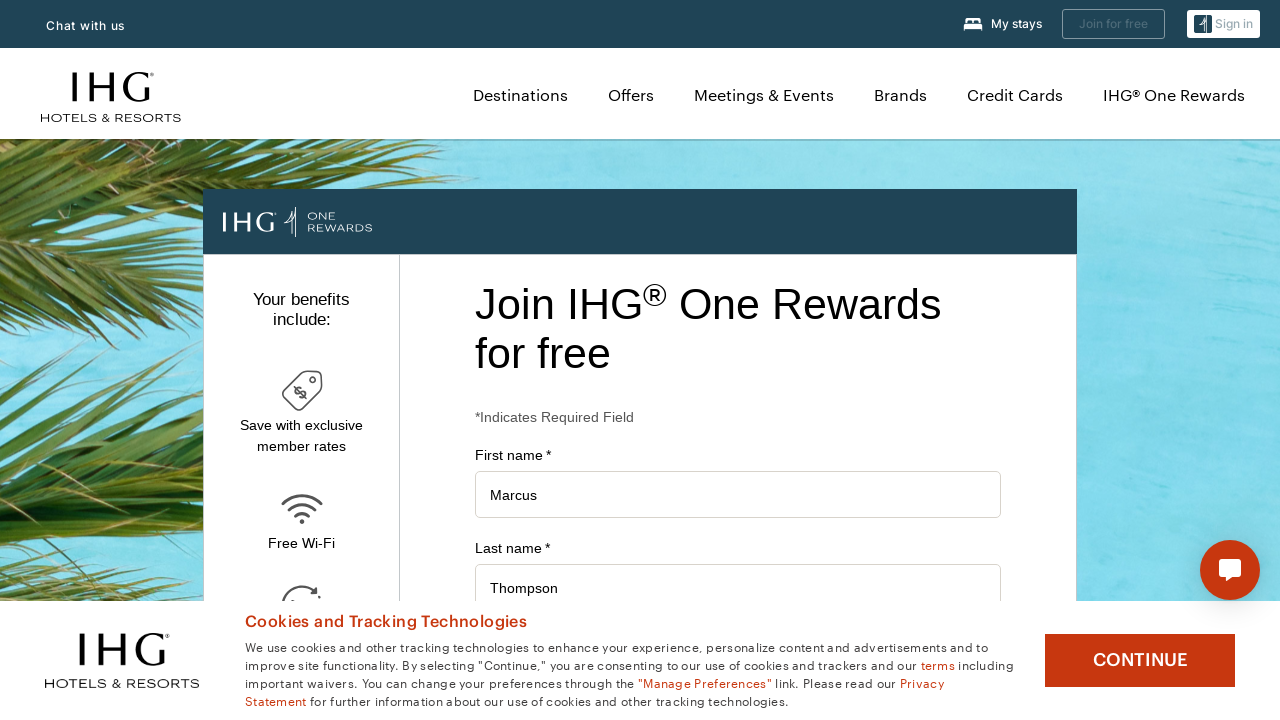